Navigates to a React demo frontend page and waits for the hello text element to be present, verifying that content loads successfully.

Starting URL: https://demo-frontend-reactjs.vercel.app

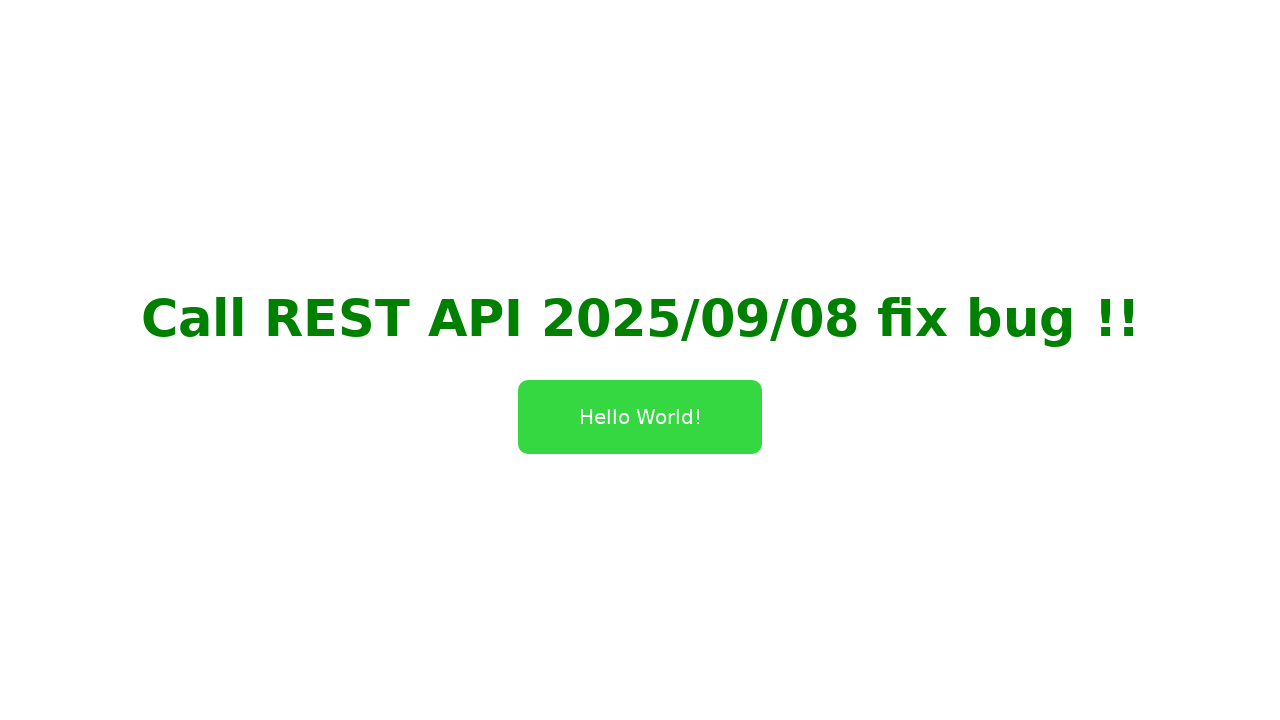

Navigated to React demo frontend page
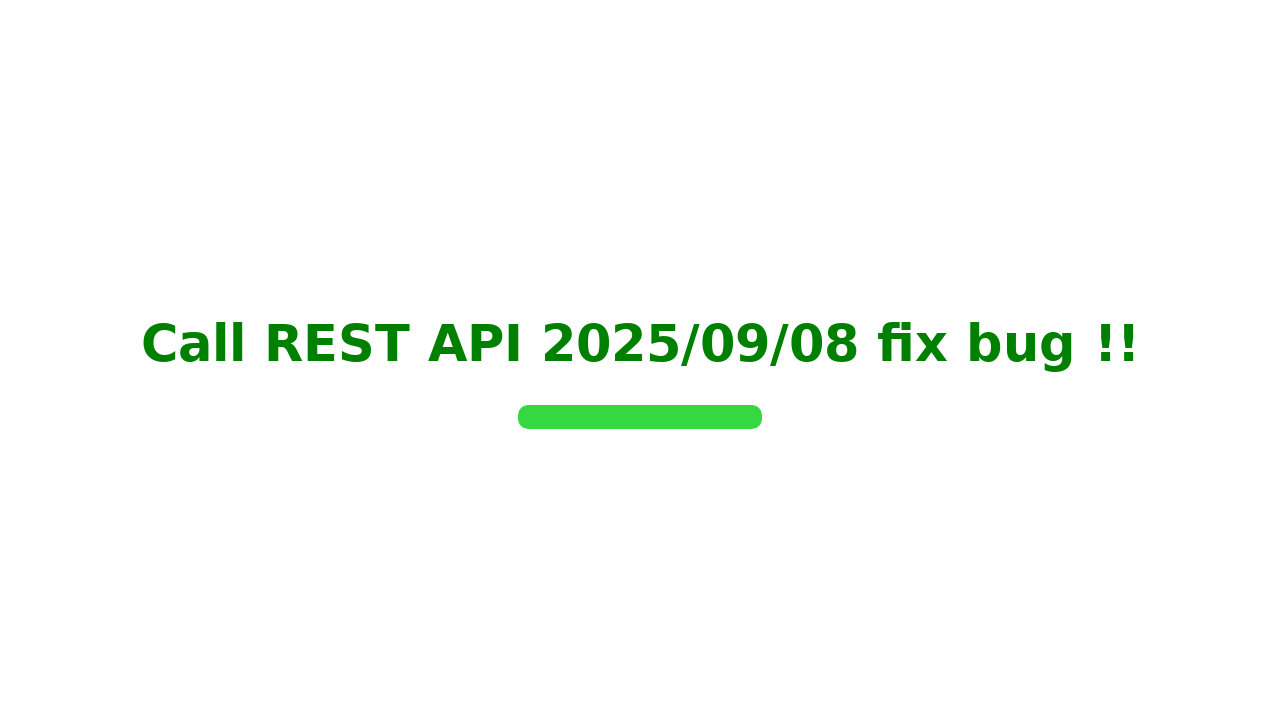

Hello text element selector is present in DOM
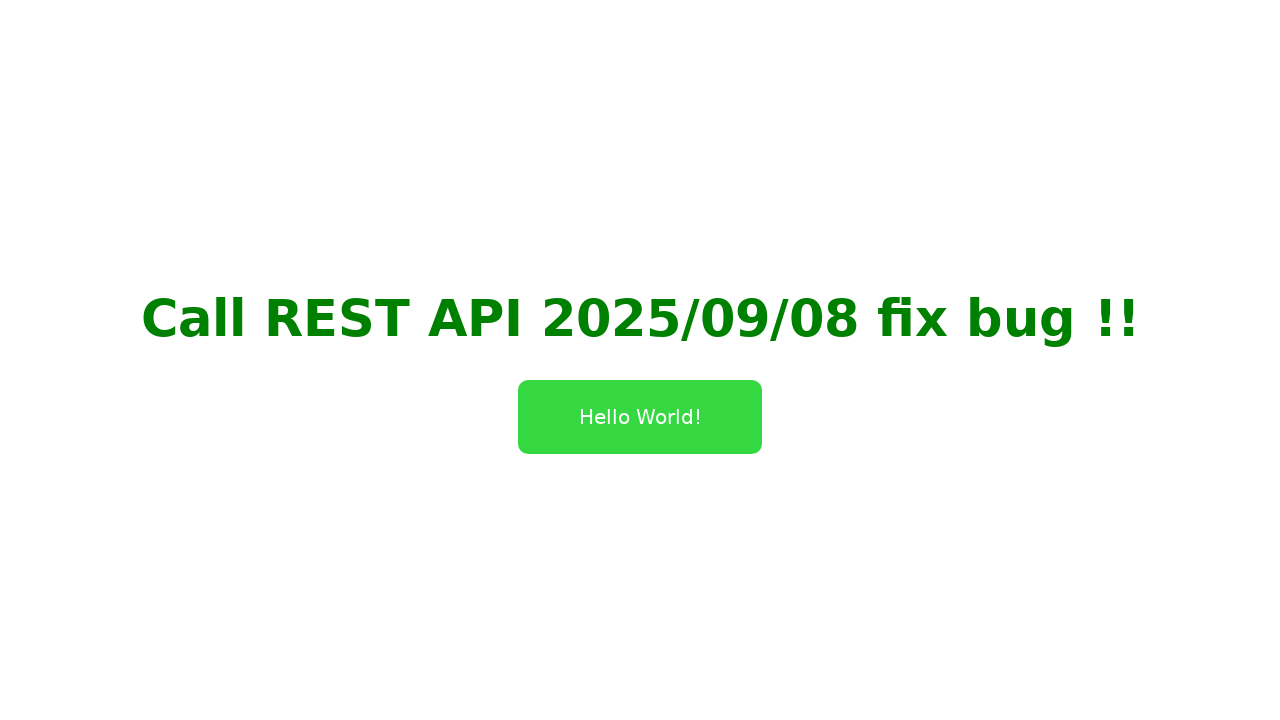

Located hello text element by test ID
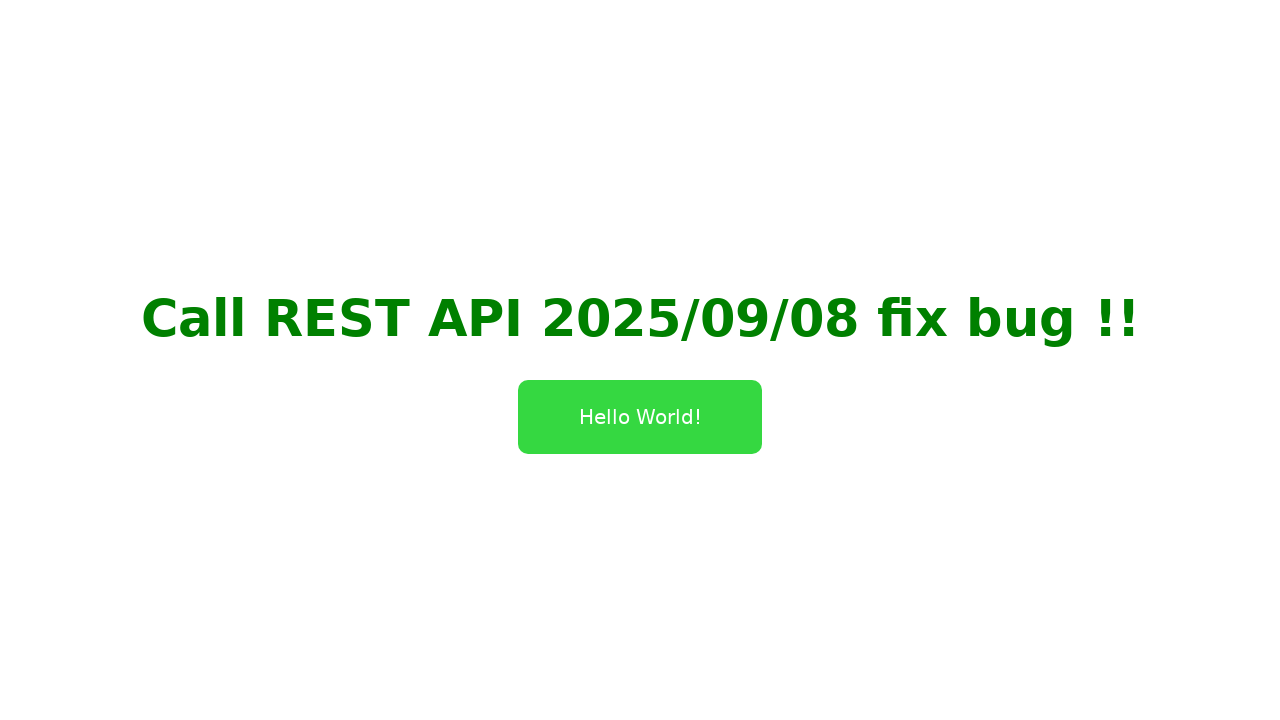

Hello text element is now visible on the page
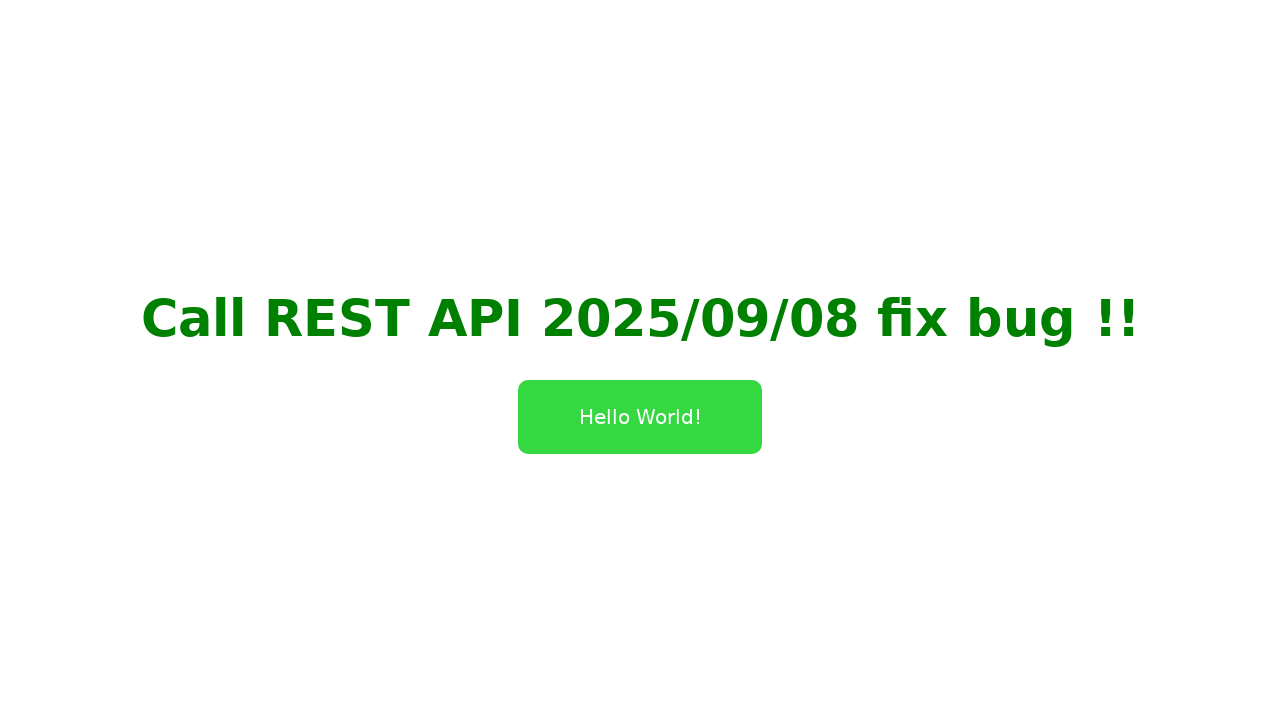

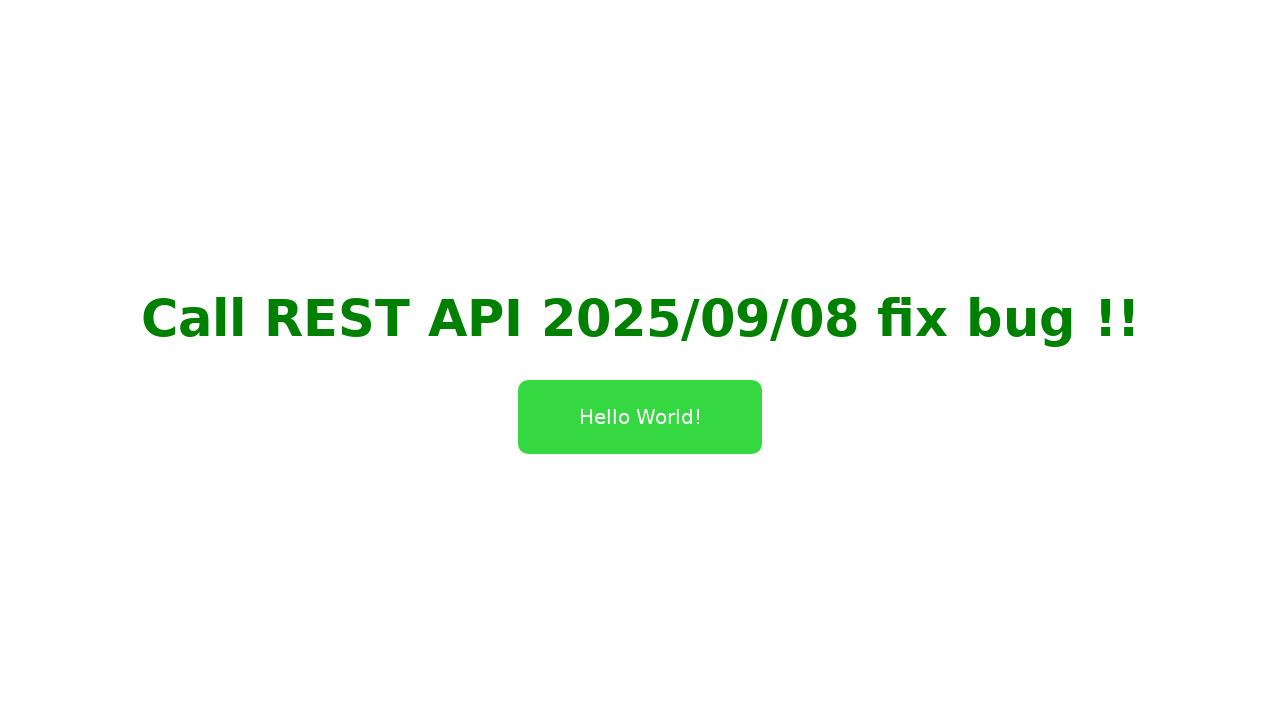